Navigates to a test automation practice website and maximizes the browser window. The original script takes a screenshot, but the core automation is simply loading the page.

Starting URL: https://testautomationpractice.blogspot.com/

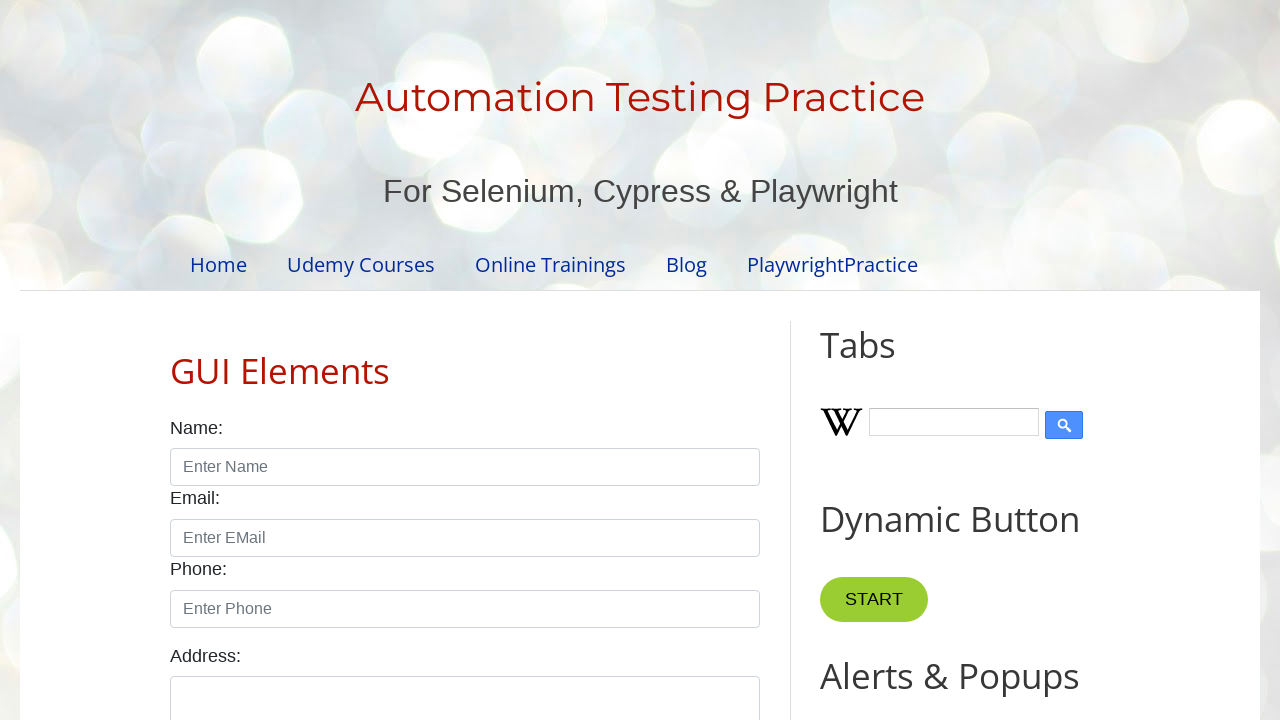

Set viewport size to 1920x1080
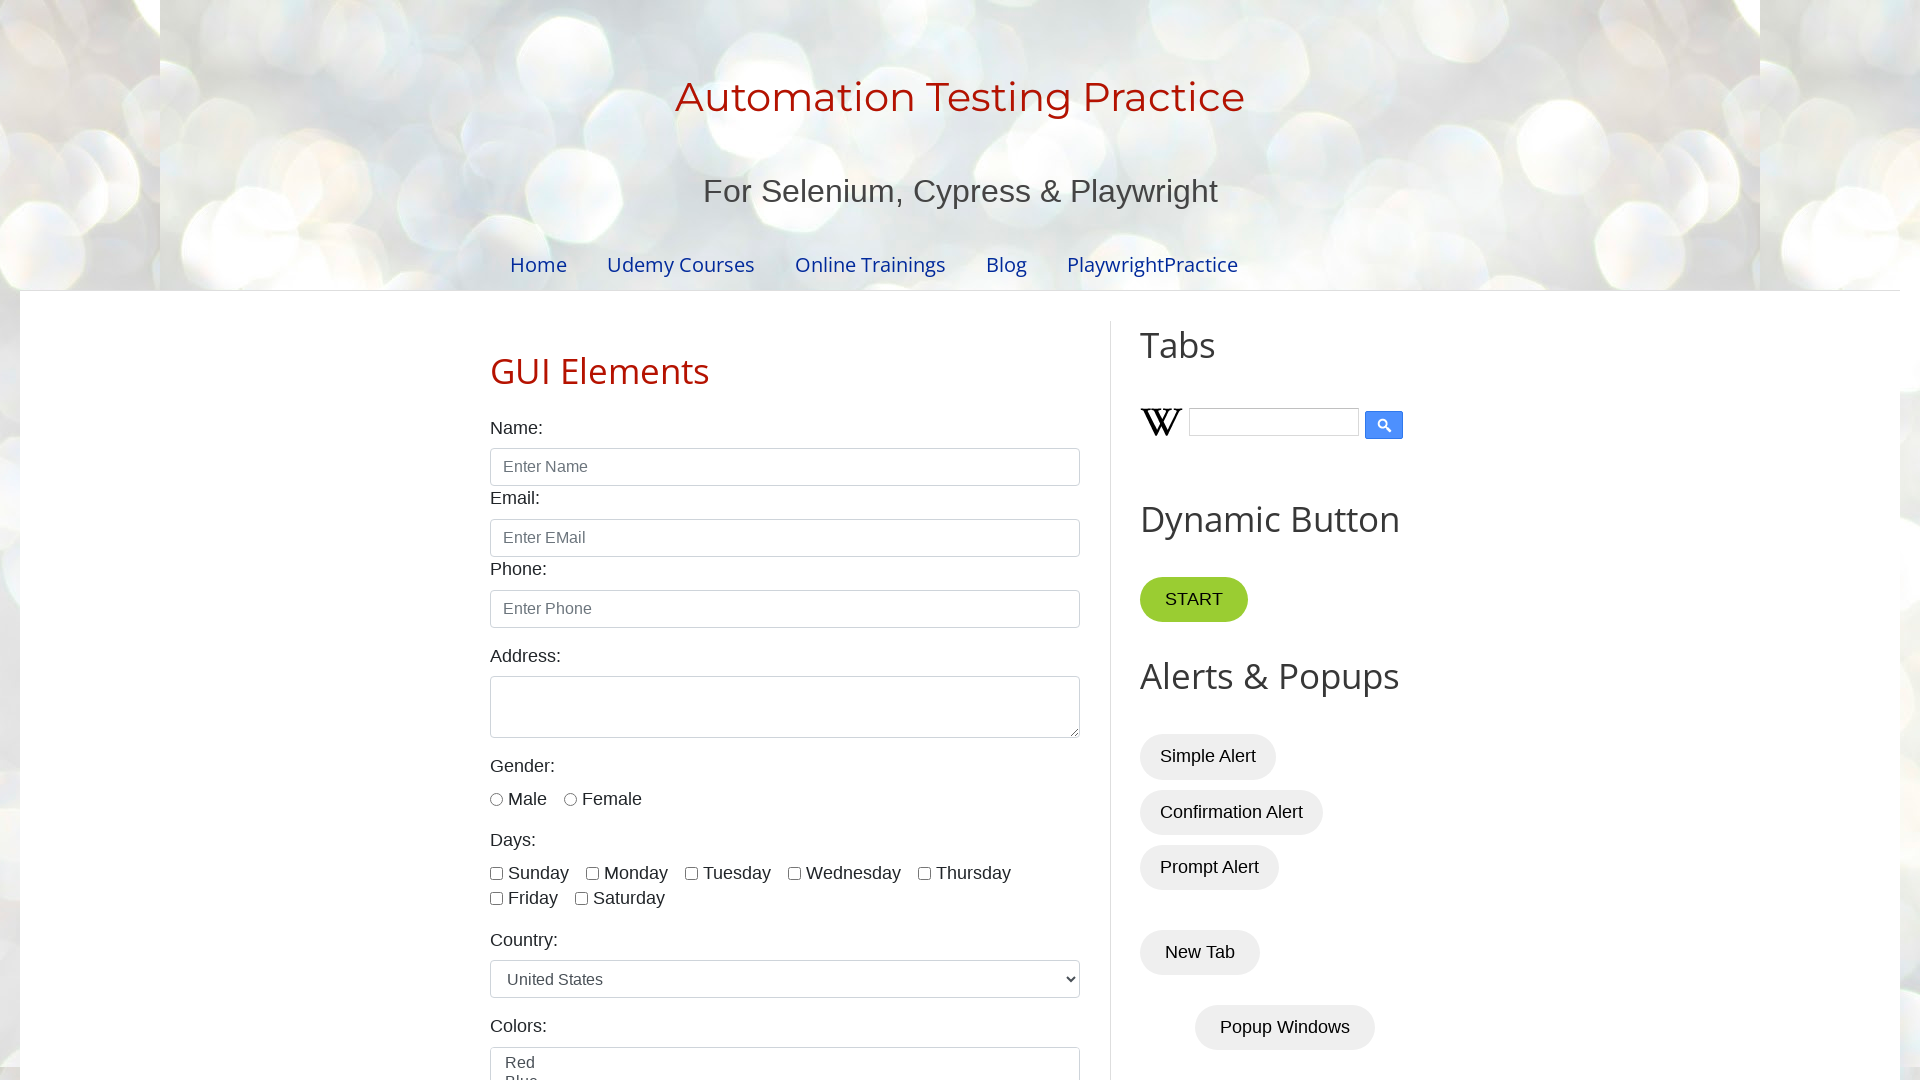

Page fully loaded
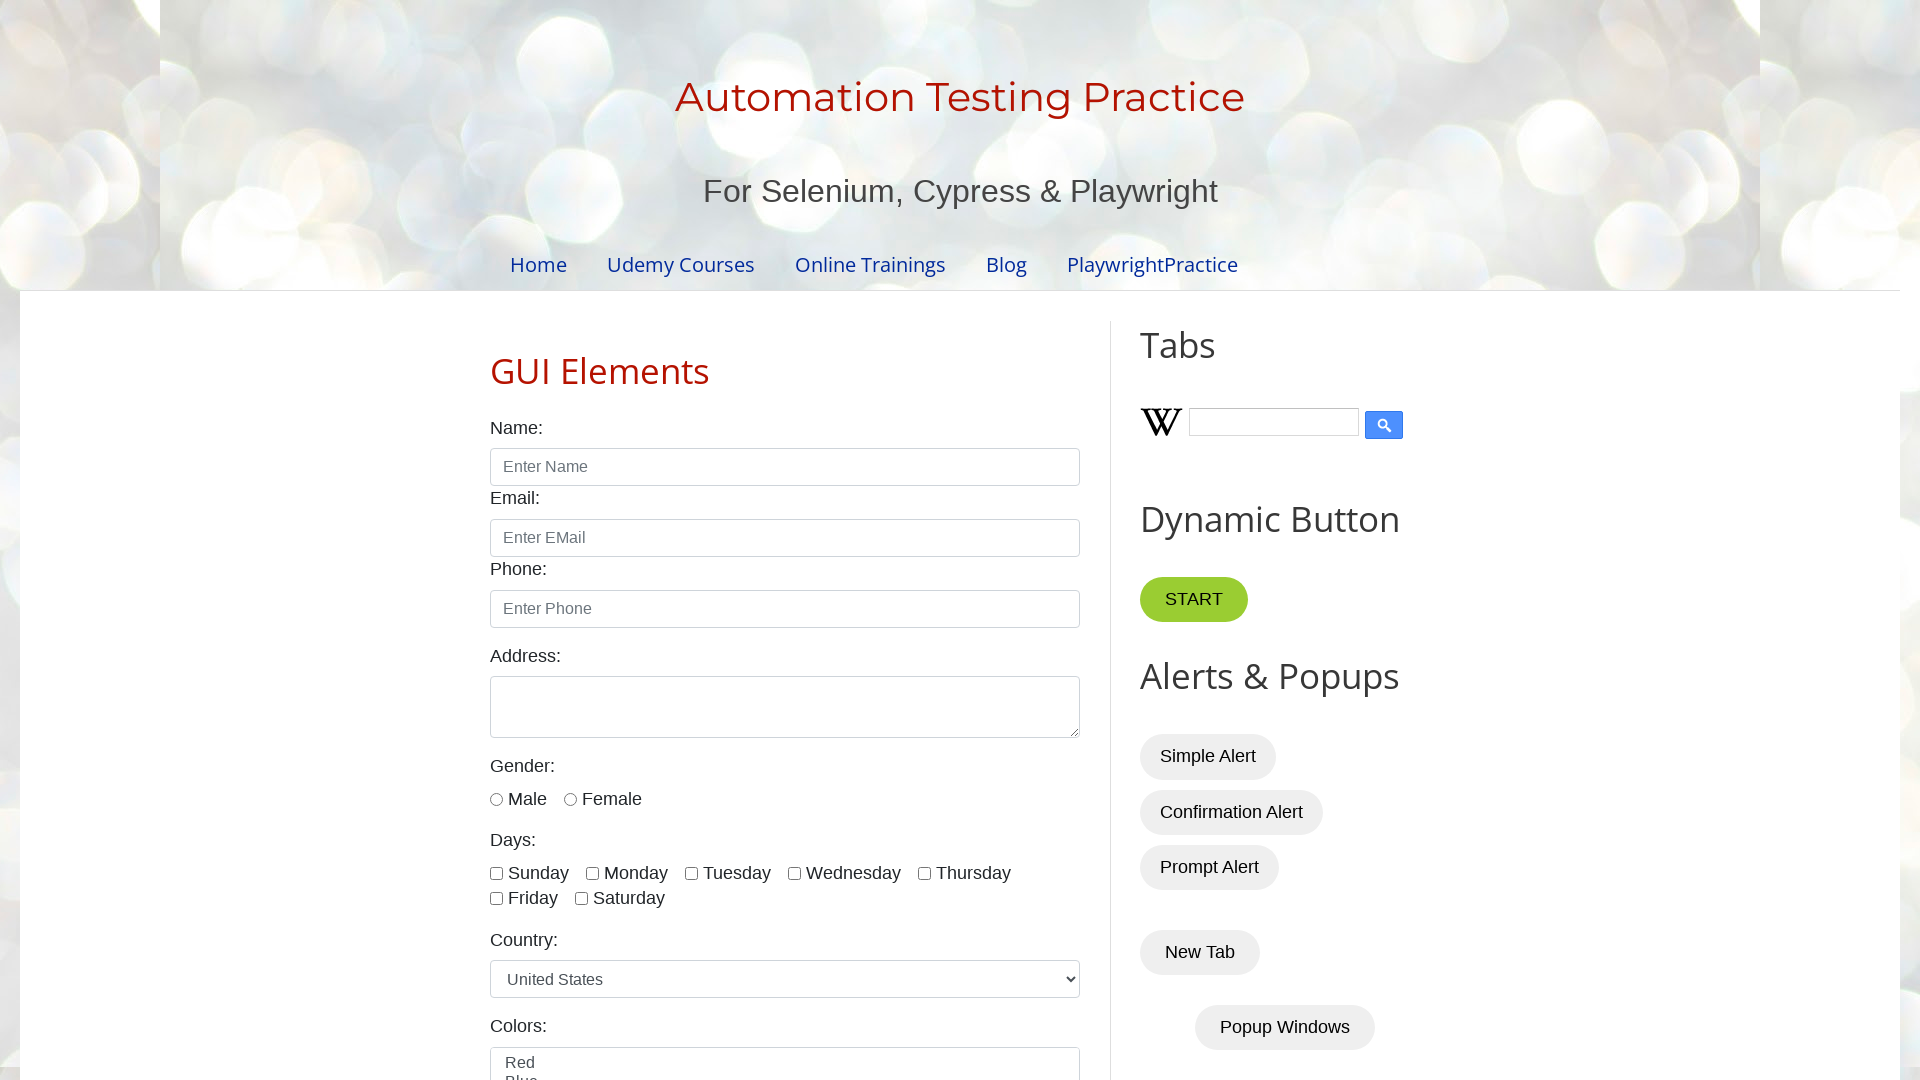

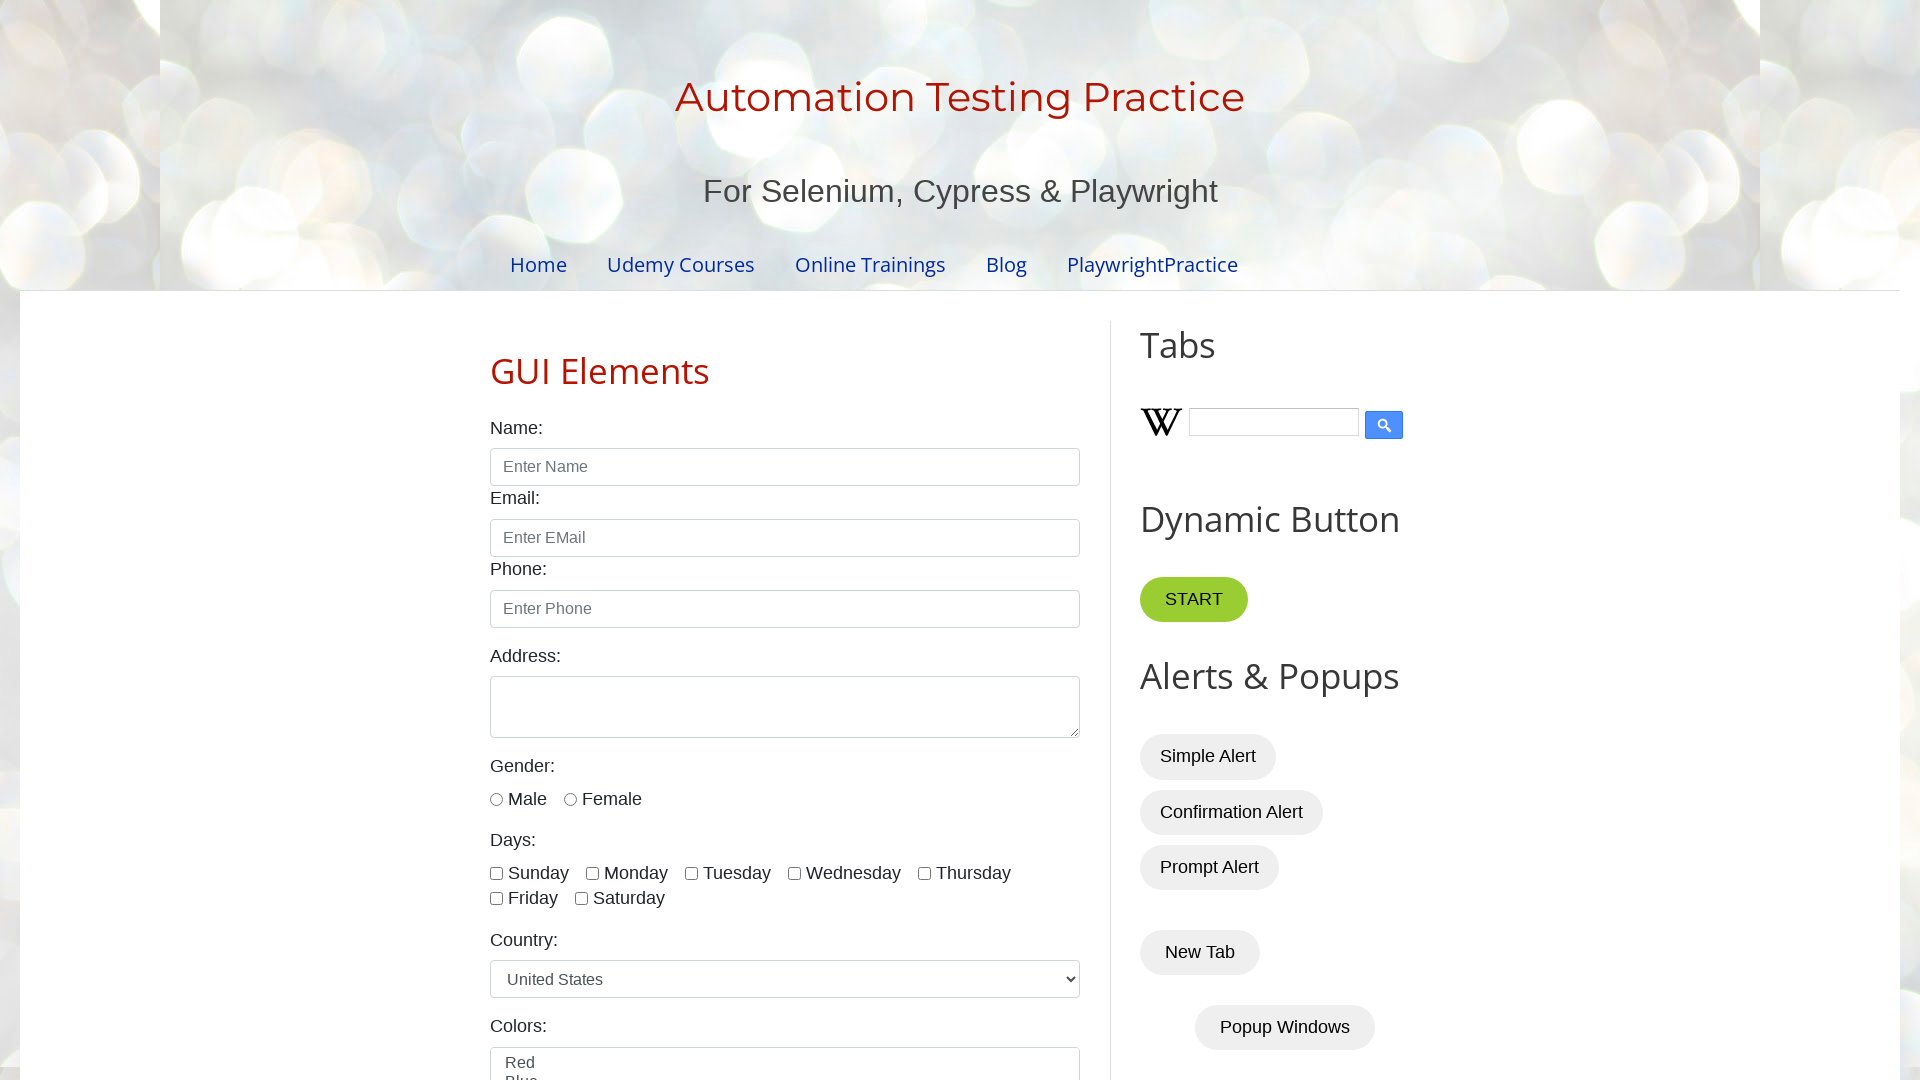